Tests drag and drop behavior by attempting to drag element A to footer and verifying positions remain unchanged

Starting URL: https://the-internet.herokuapp.com/

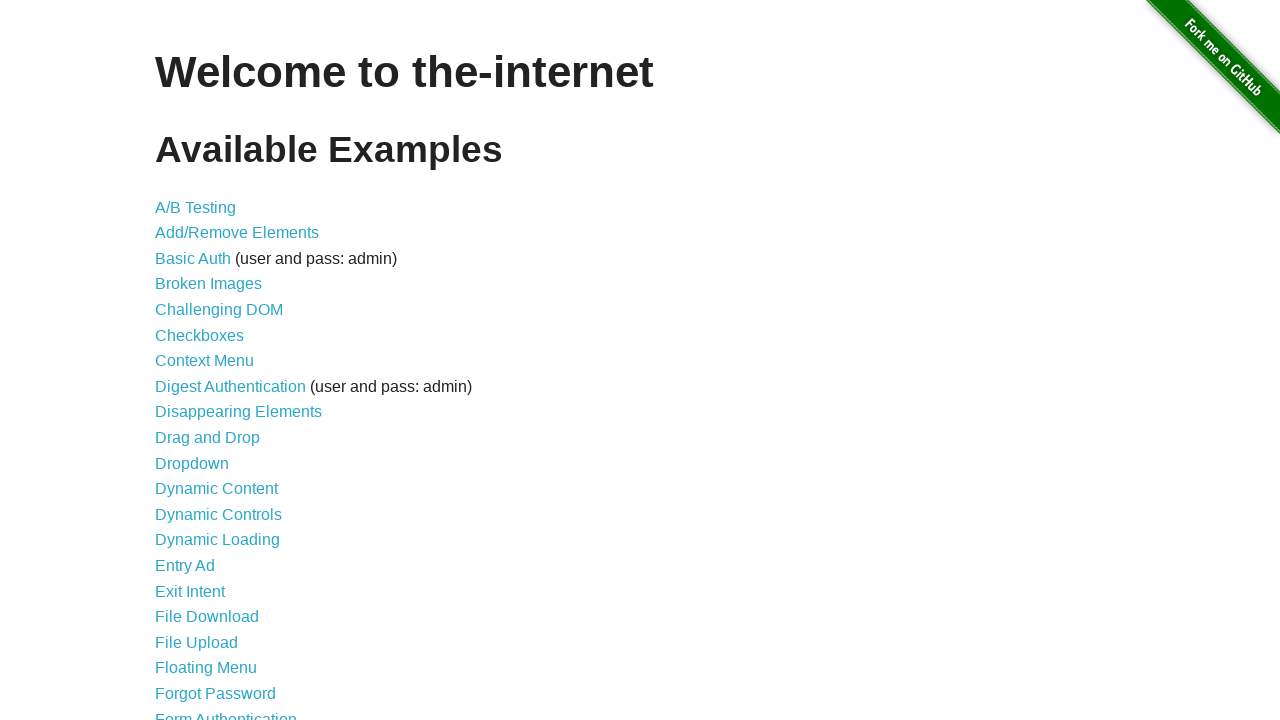

Clicked on Drag and Drop link to navigate to test page at (208, 438) on a[href='/drag_and_drop']
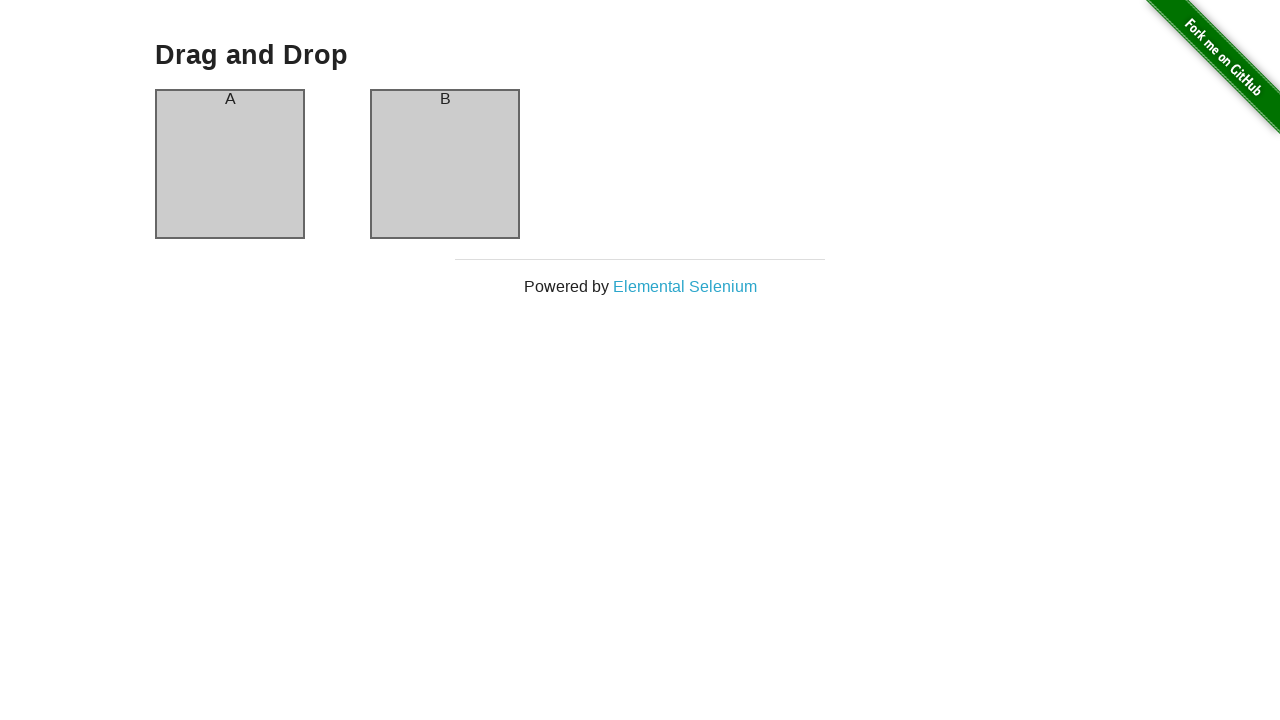

Dragged element A to footer element at (640, 267)
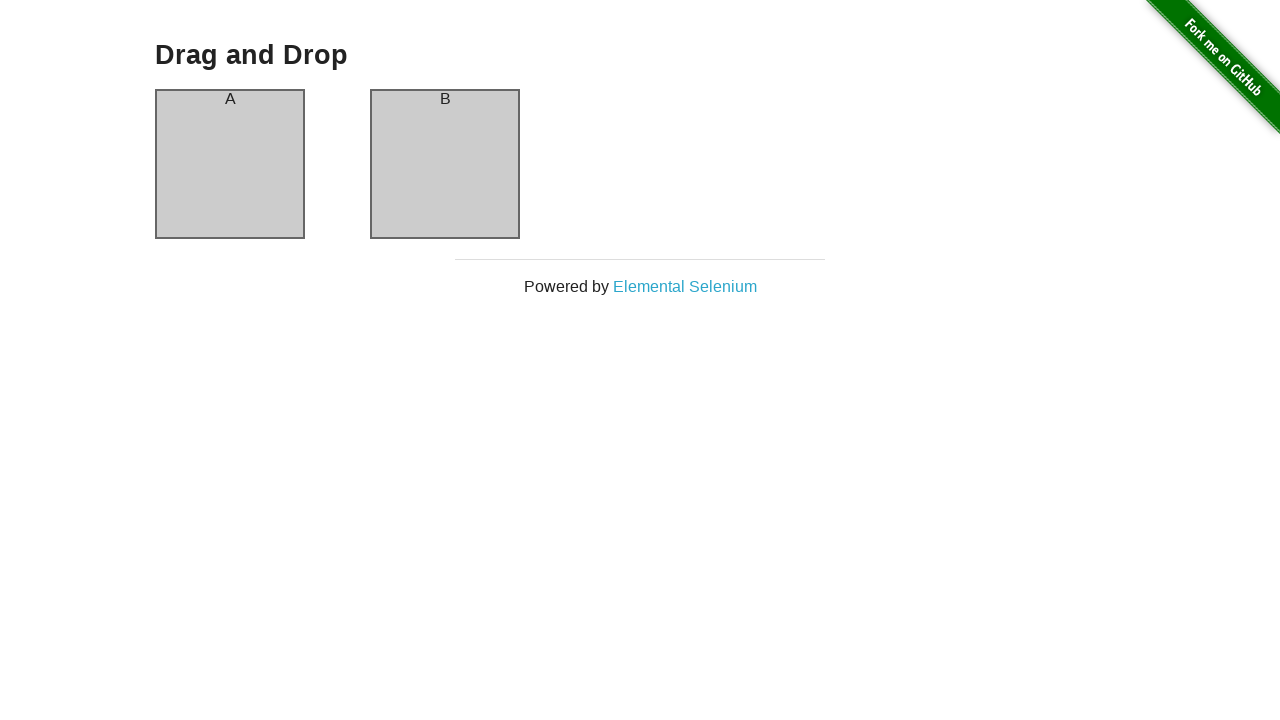

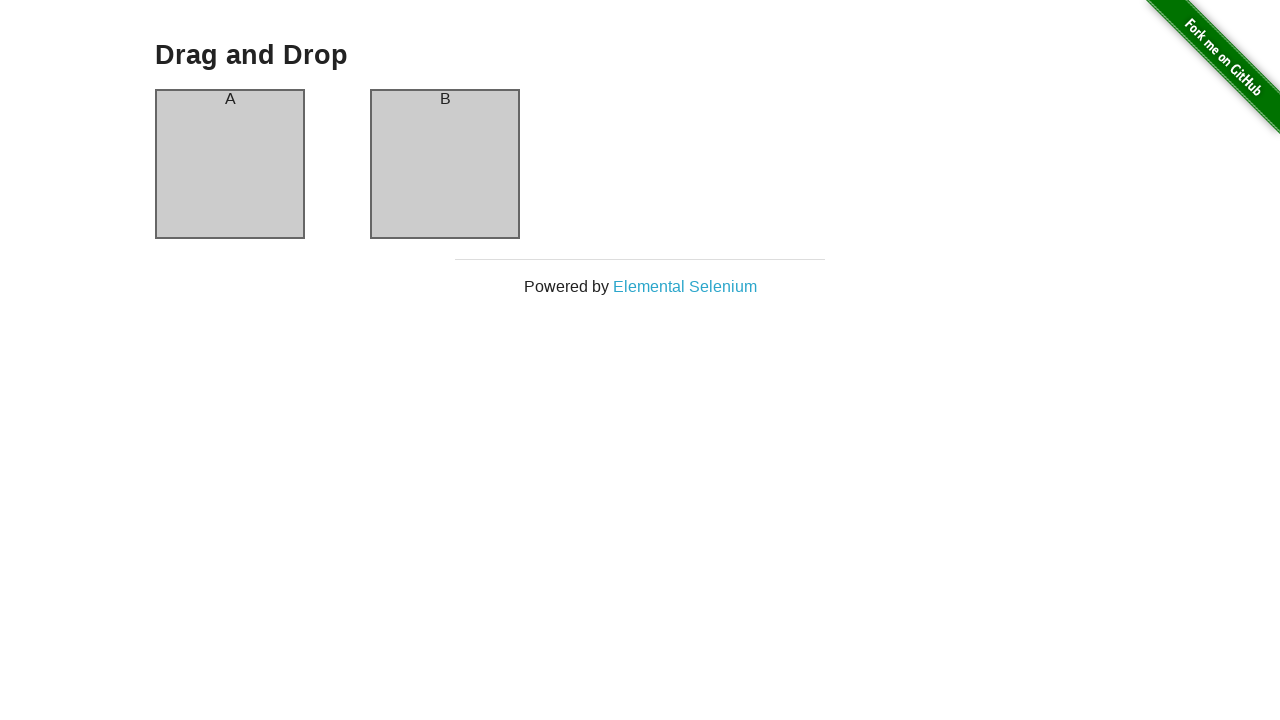